Tests a form that requires extracting a value from an element's attribute, performing a mathematical calculation on it, filling the answer, checking checkboxes, and submitting the form.

Starting URL: http://suninjuly.github.io/get_attribute.html

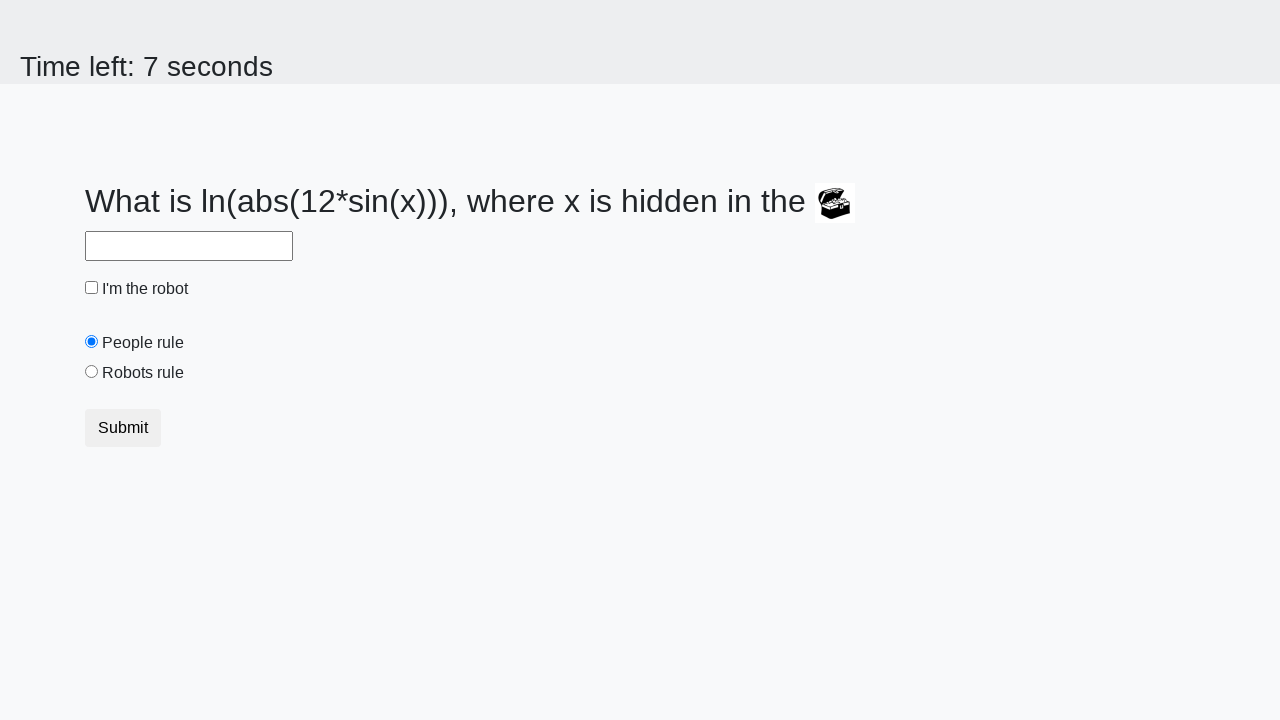

Located treasure image element
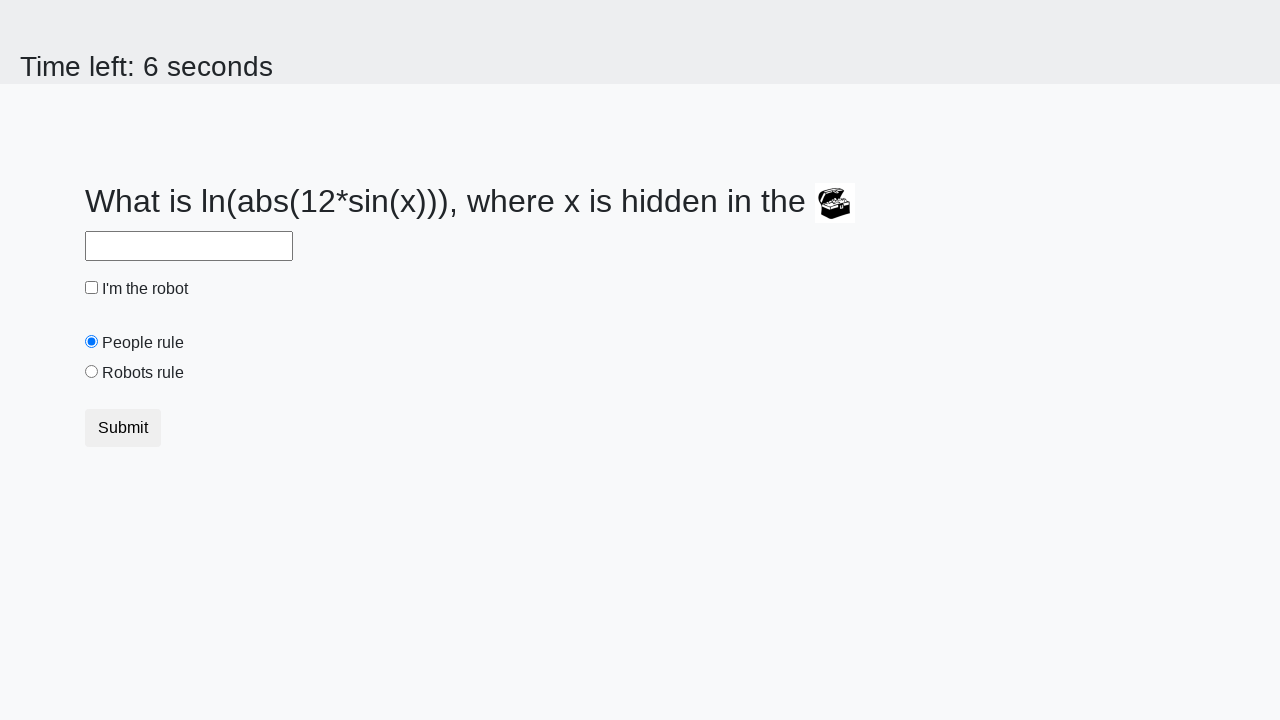

Extracted 'valuex' attribute from treasure image: 286
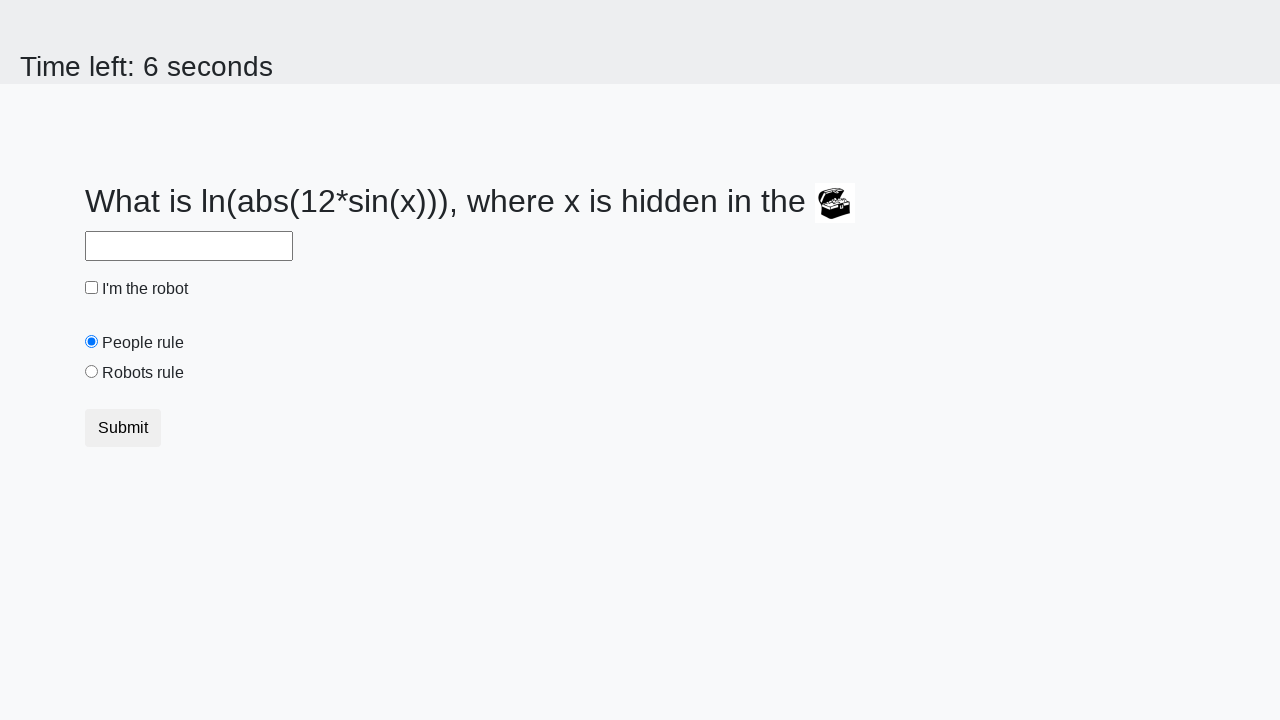

Calculated answer using formula log(abs(12*sin(int(x)))): 0.3204714077665829
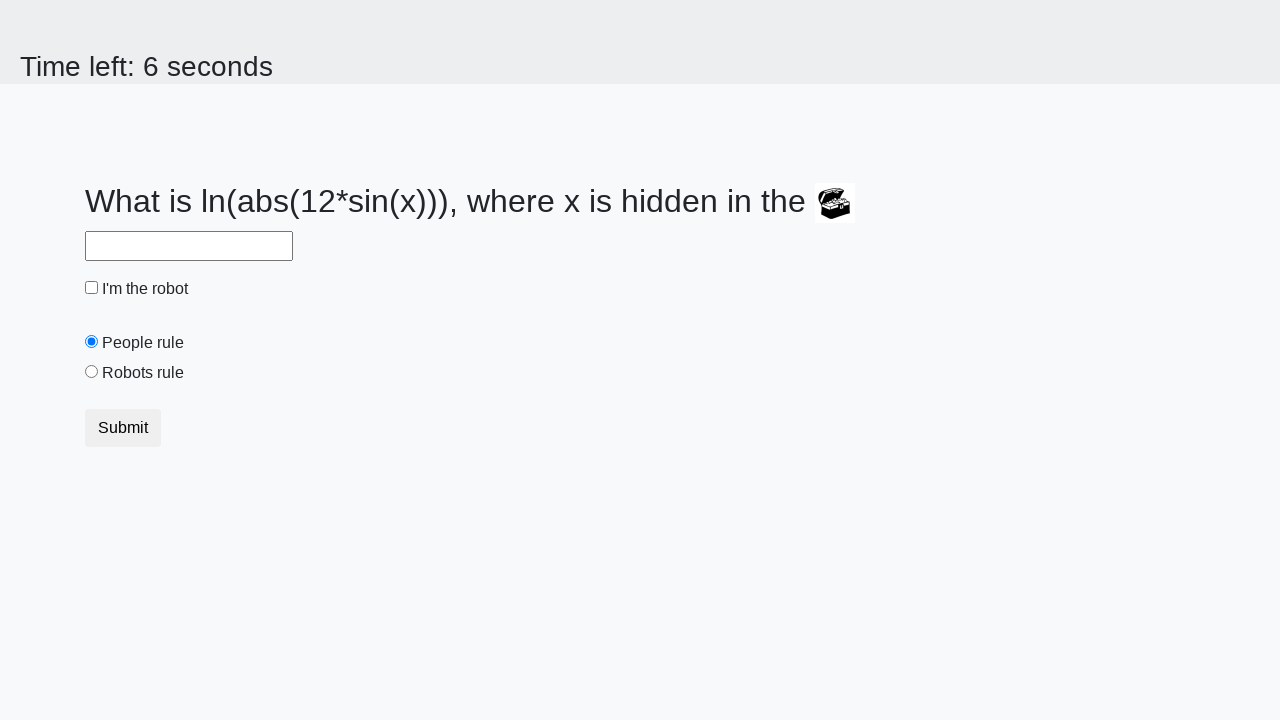

Filled answer field with calculated value: 0.3204714077665829 on #answer
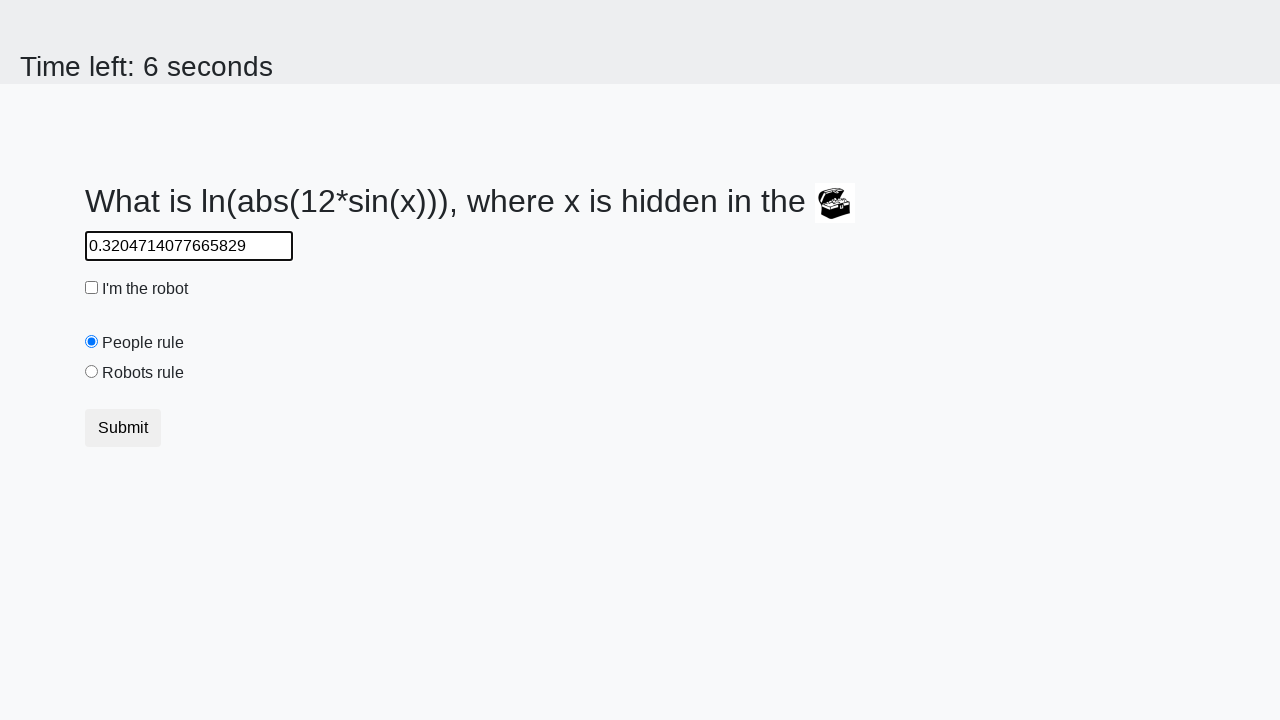

Clicked robot checkbox at (92, 288) on #robotCheckbox
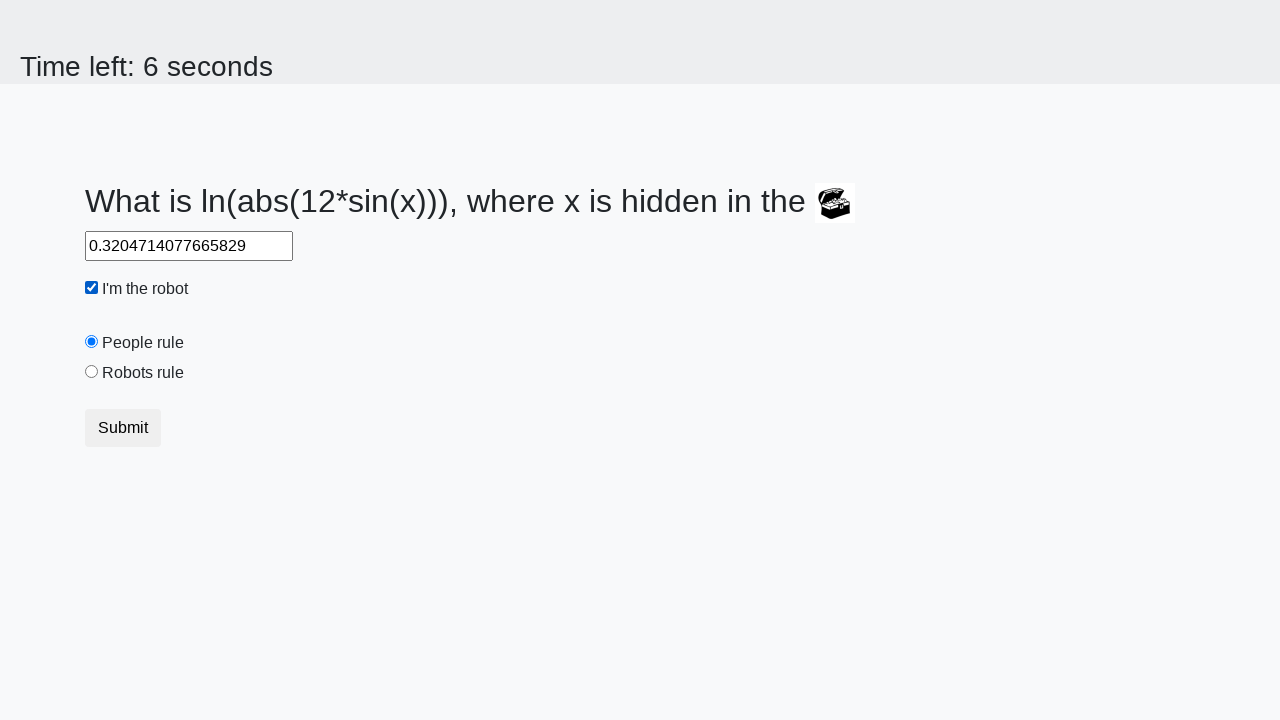

Clicked robots rule checkbox at (92, 372) on #robotsRule
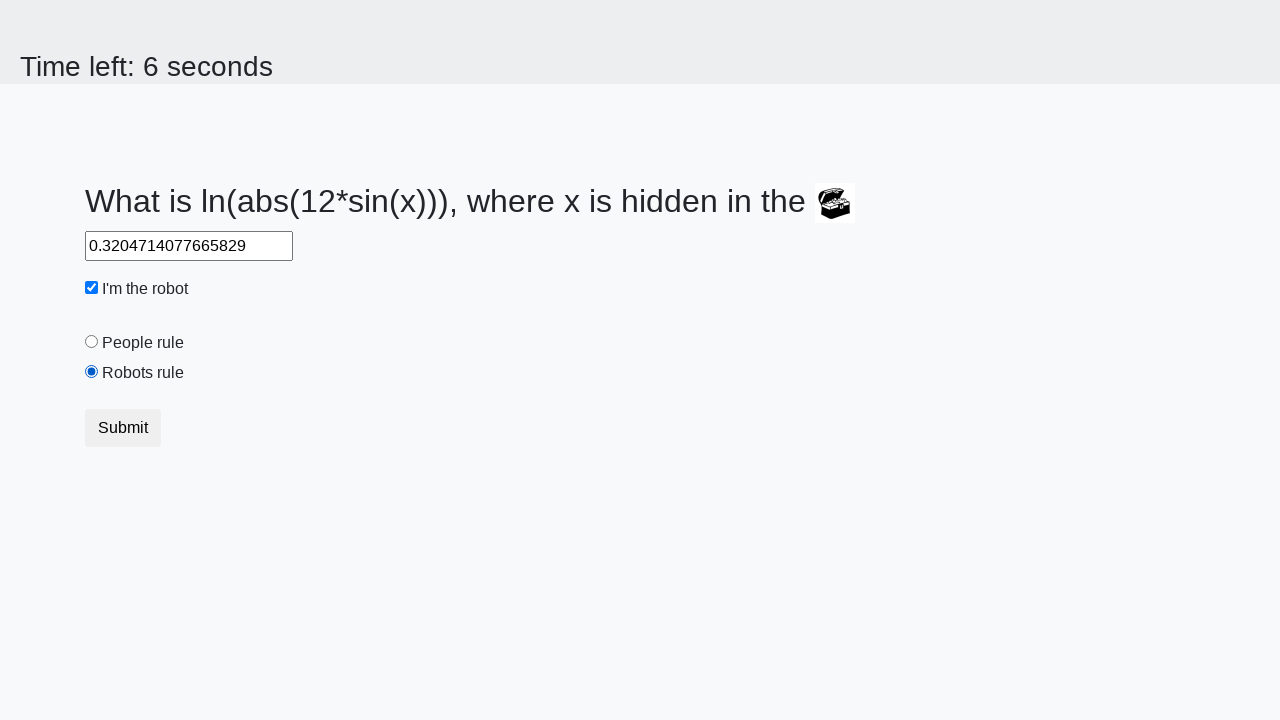

Clicked submit button to submit form at (123, 428) on button.btn
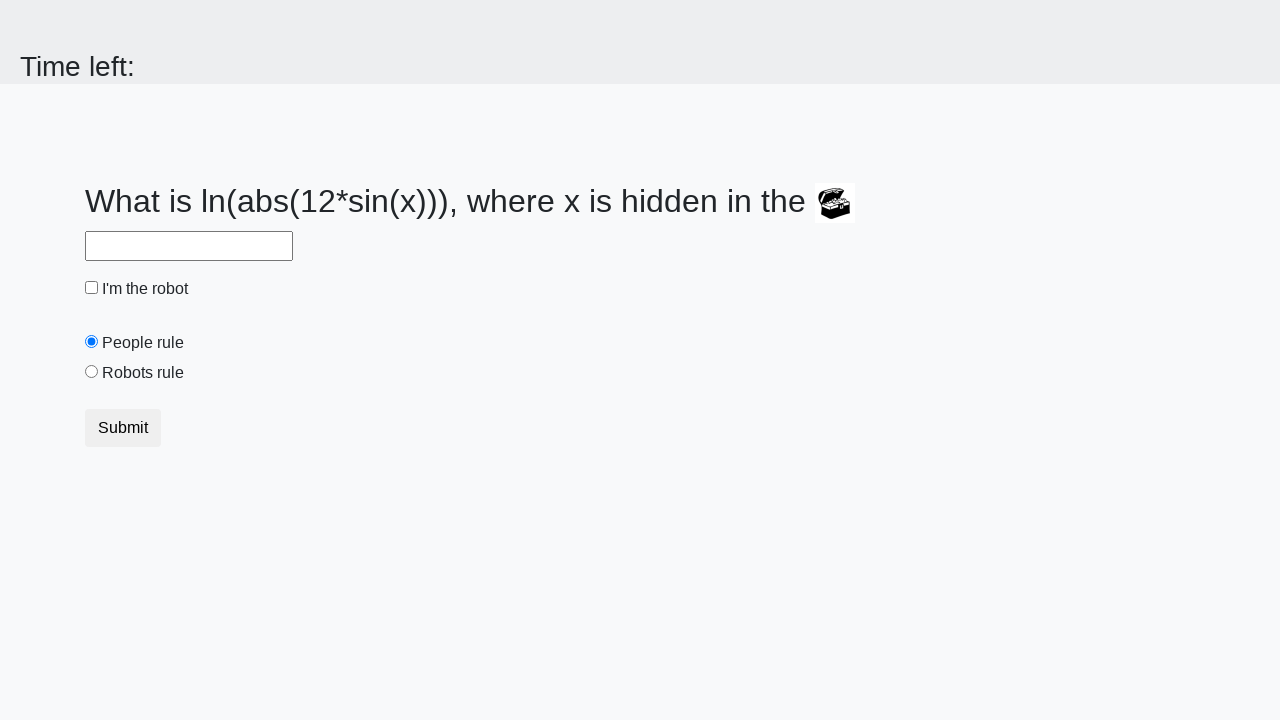

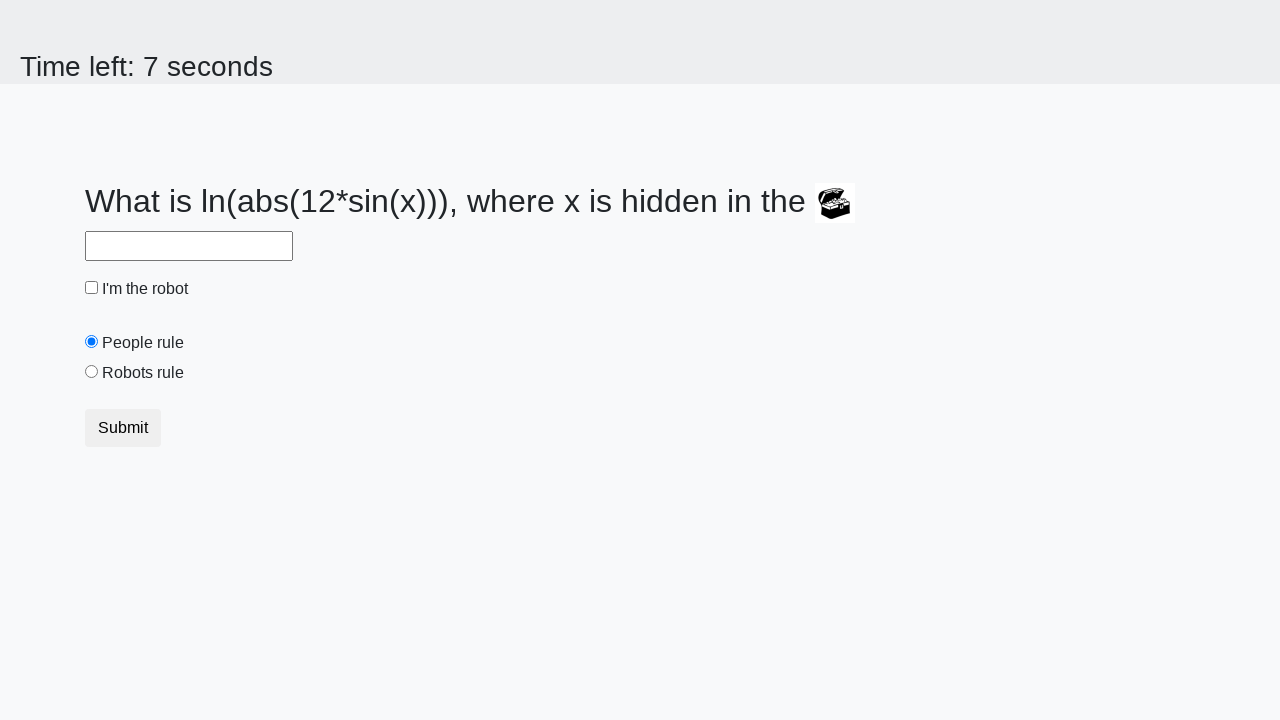